Tests filtering to display only active (incomplete) items using the Active filter link

Starting URL: https://demo.playwright.dev/todomvc

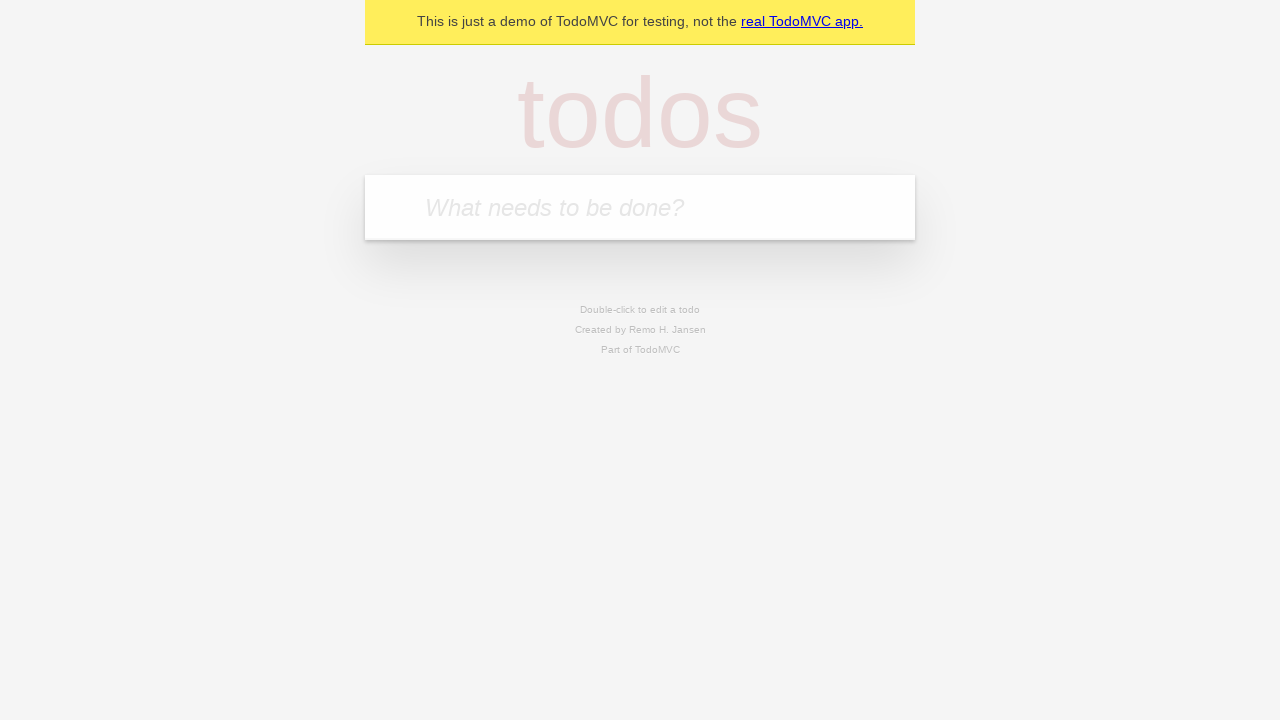

Filled input field with 'buy some cheese' on internal:attr=[placeholder="What needs to be done?"i]
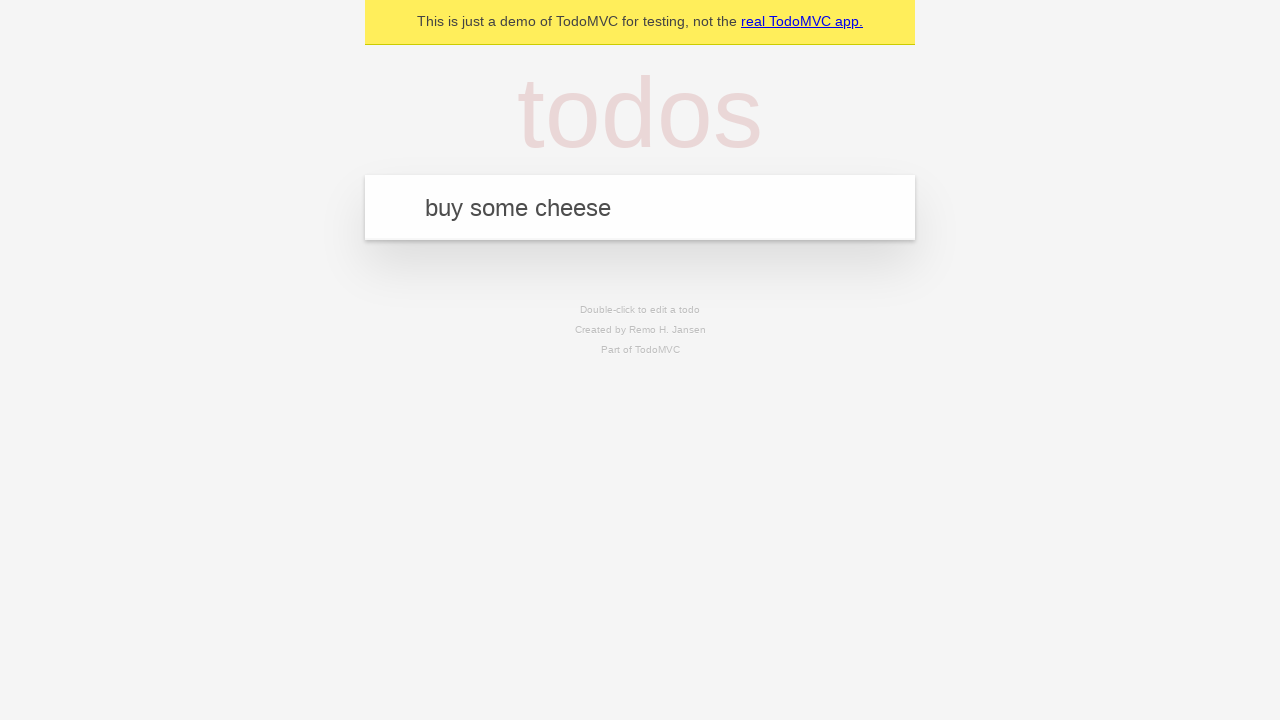

Pressed Enter to create first todo item on internal:attr=[placeholder="What needs to be done?"i]
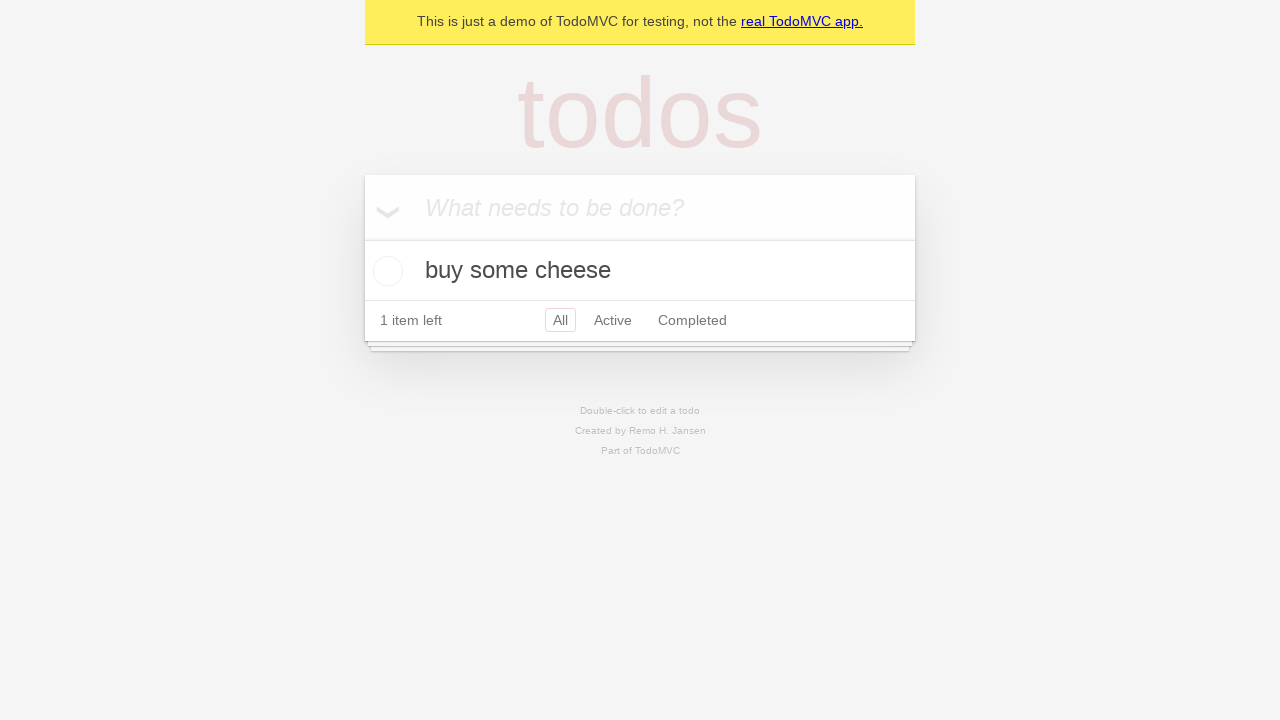

Filled input field with 'feed the cat' on internal:attr=[placeholder="What needs to be done?"i]
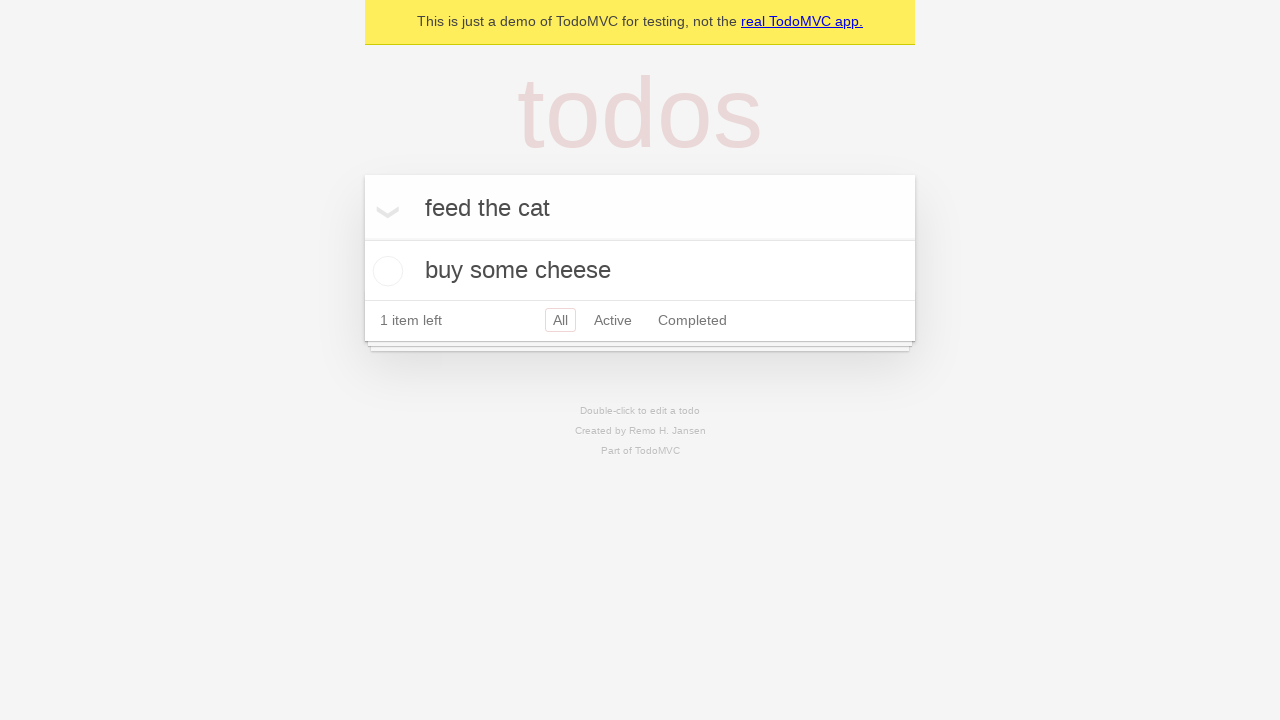

Pressed Enter to create second todo item on internal:attr=[placeholder="What needs to be done?"i]
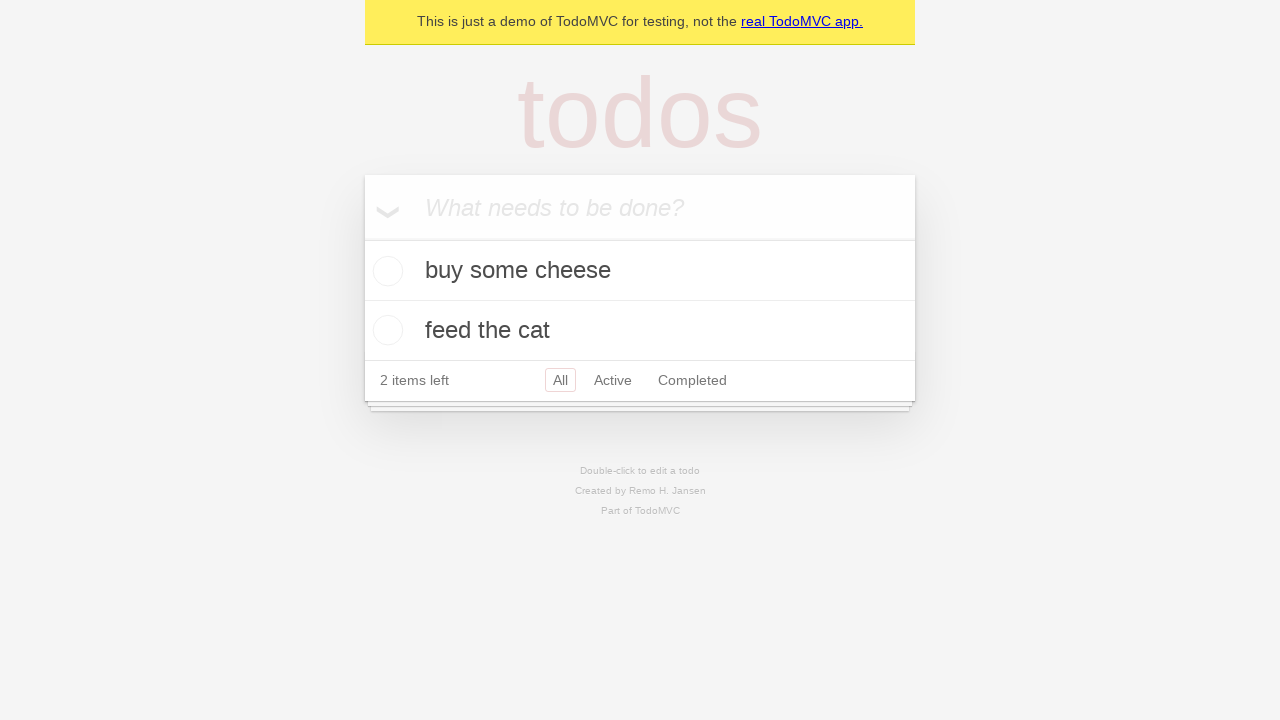

Filled input field with 'book a doctors appointment' on internal:attr=[placeholder="What needs to be done?"i]
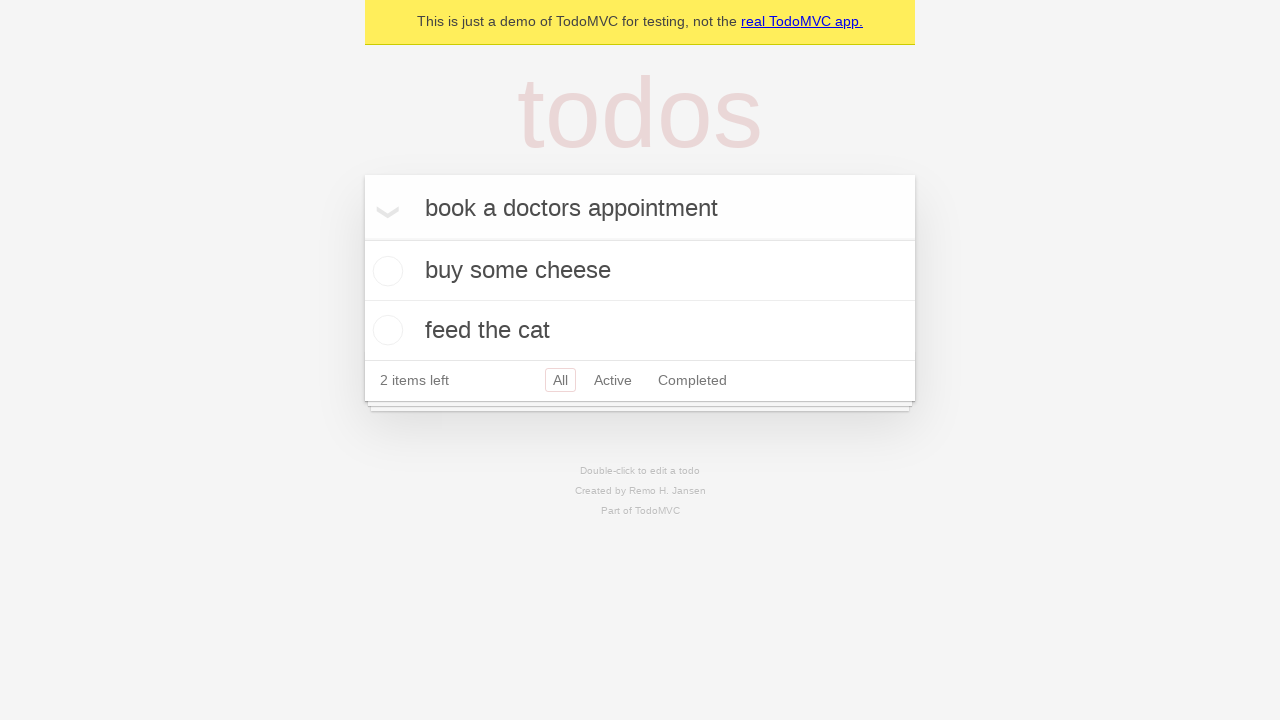

Pressed Enter to create third todo item on internal:attr=[placeholder="What needs to be done?"i]
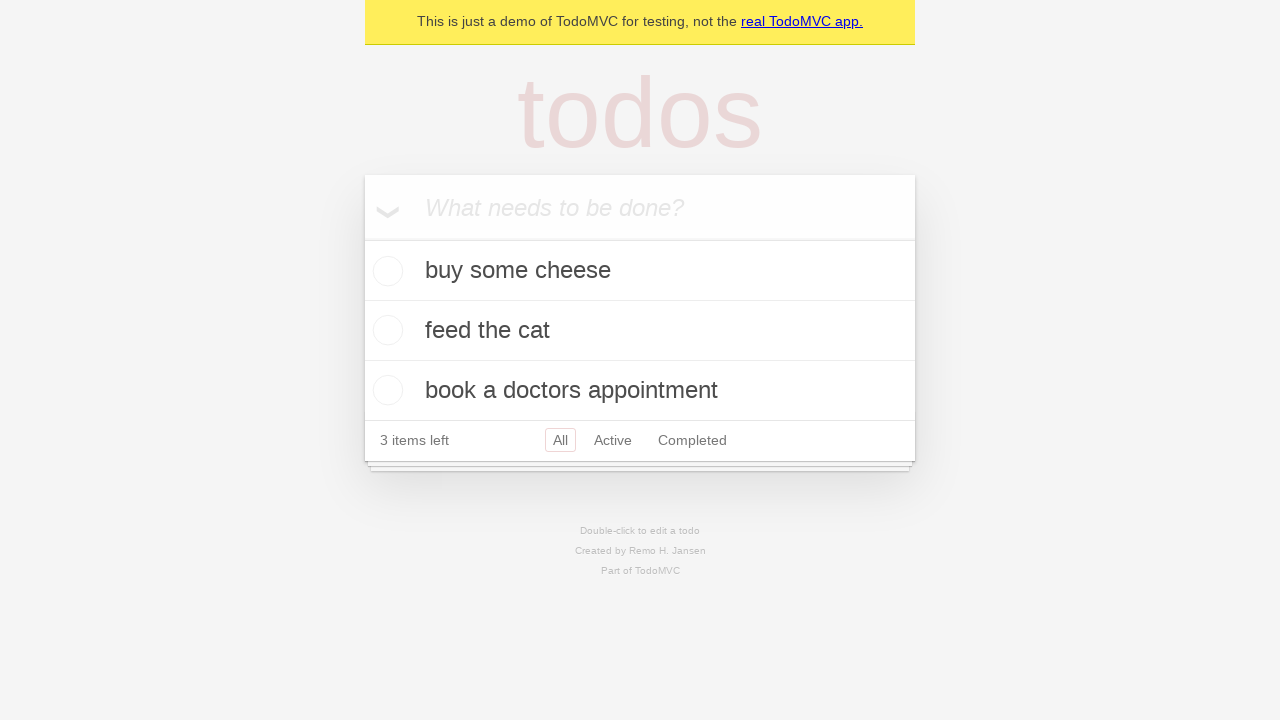

Marked second todo item as complete at (385, 330) on .todo-list li .toggle >> nth=1
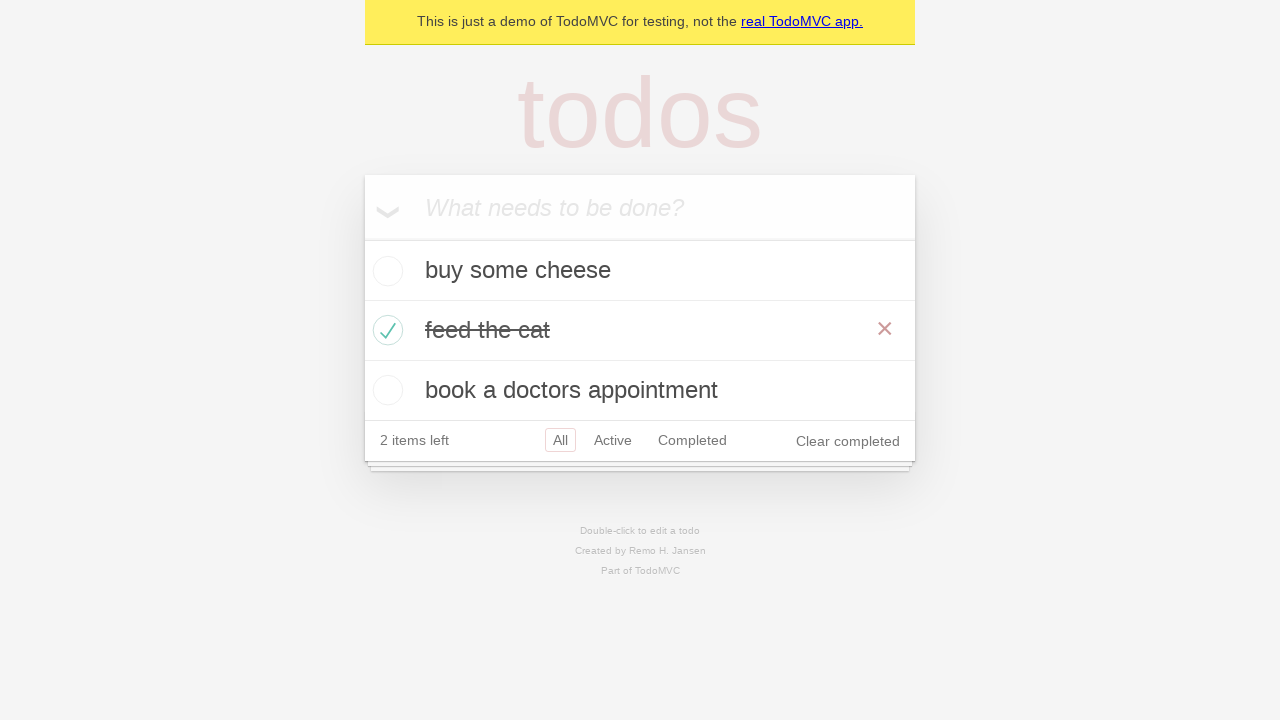

Clicked Active filter link to display incomplete items only at (613, 440) on internal:role=link[name="Active"i]
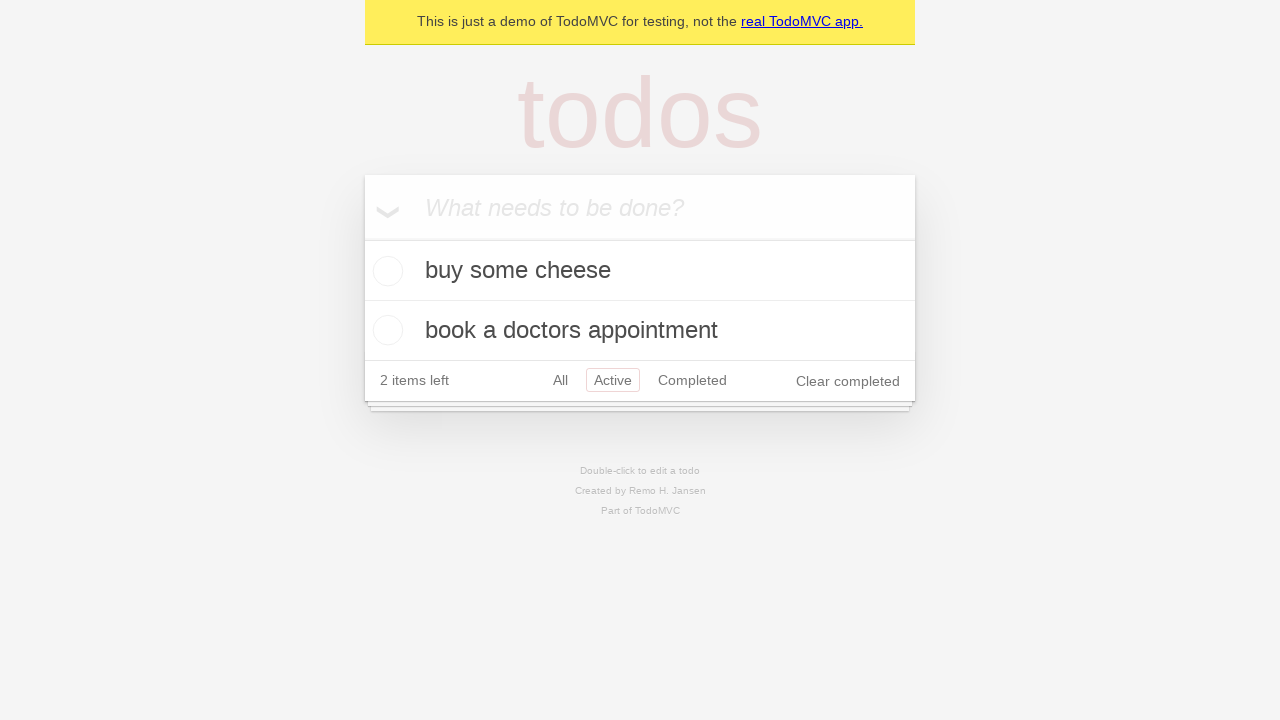

Waited for filtered todo items to load
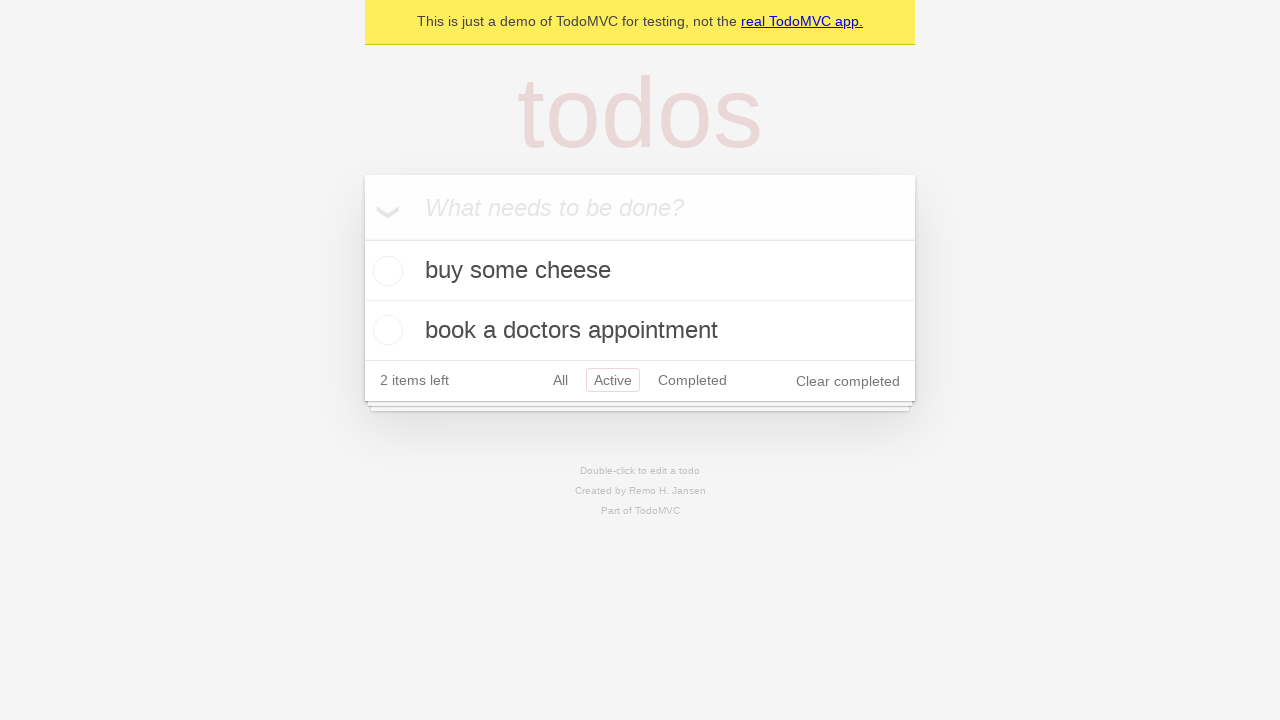

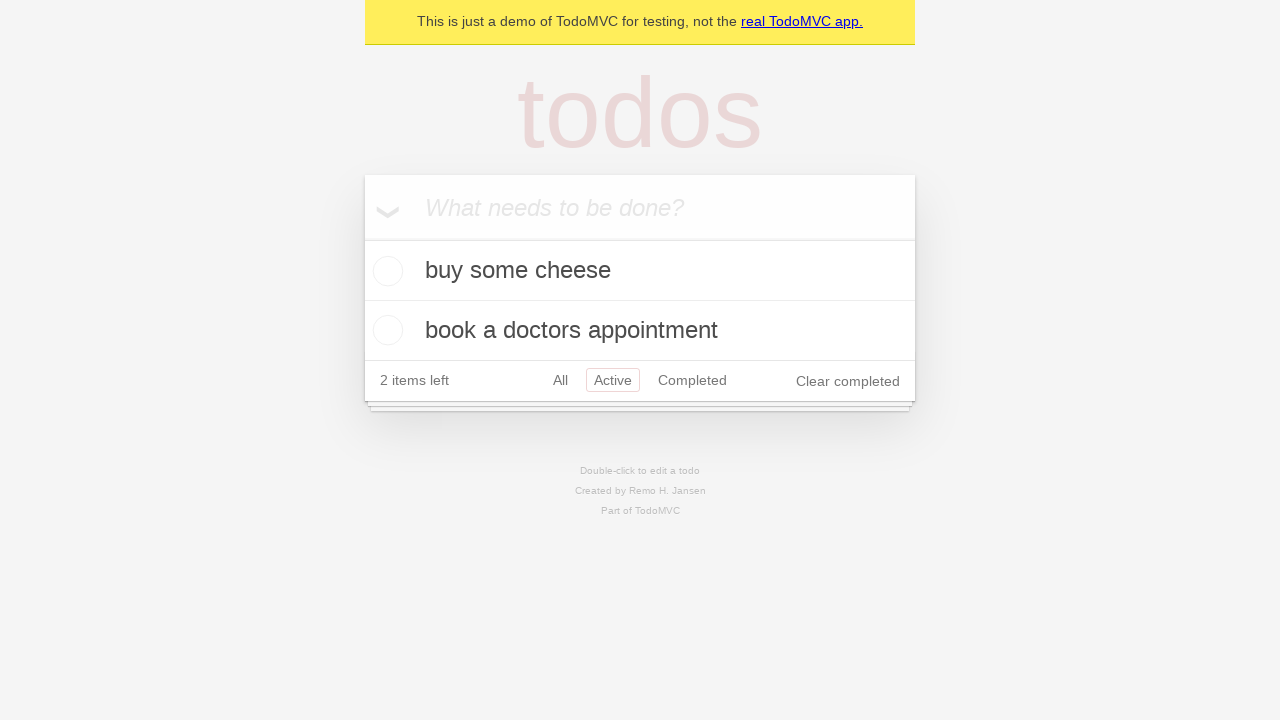